Clicks a button to trigger an alert and verifies the alert text is "You clicked a button"

Starting URL: https://demoqa.com/alerts

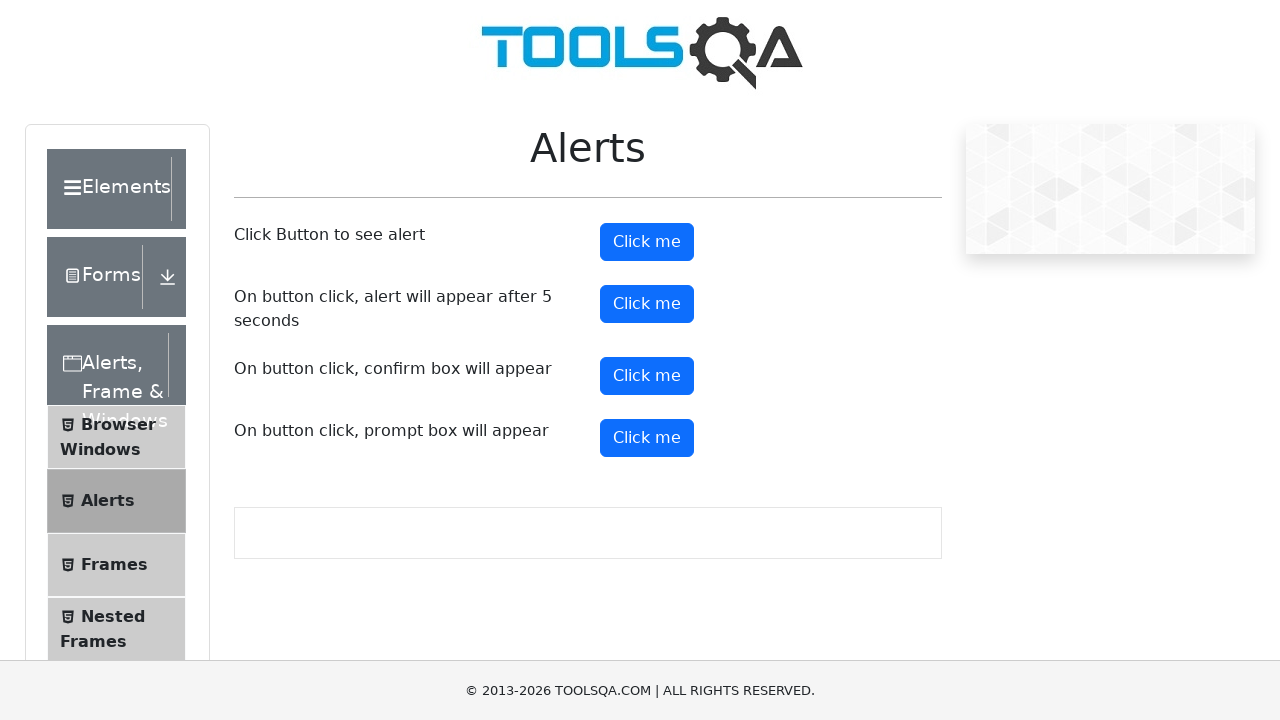

Clicked the alert button to trigger alert dialog at (647, 242) on #alertButton
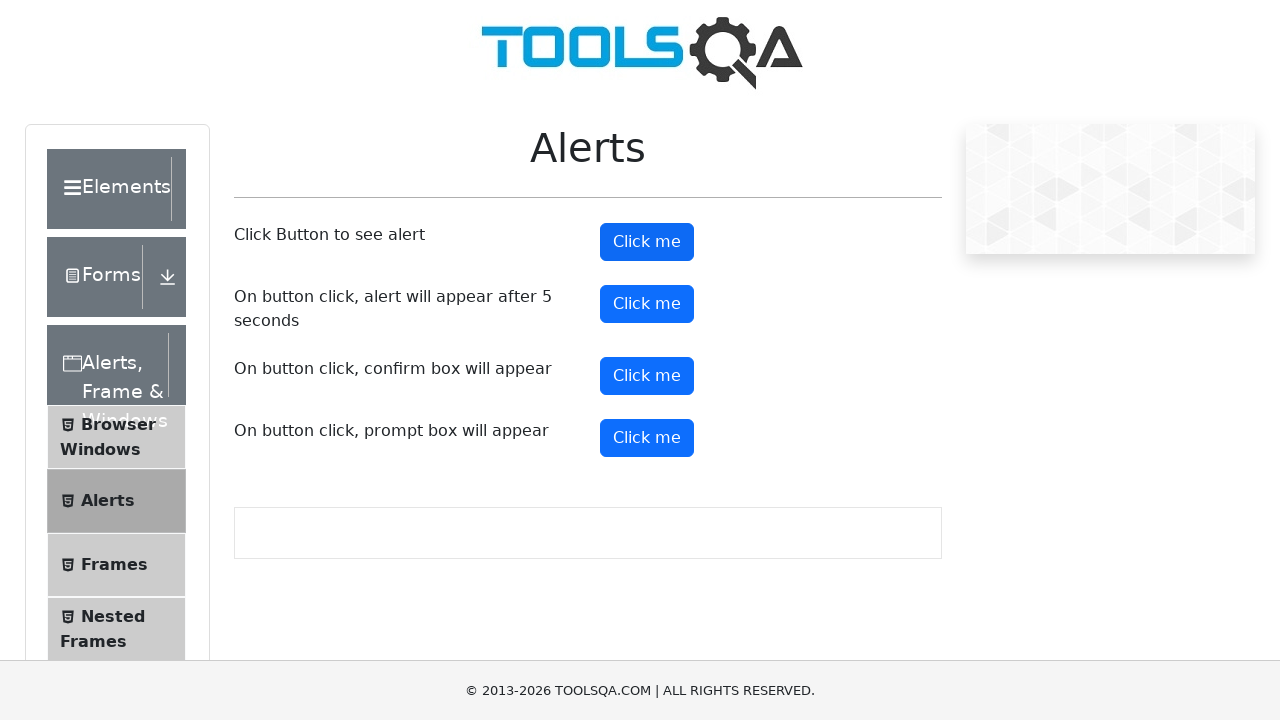

Set up dialog handler to accept alert
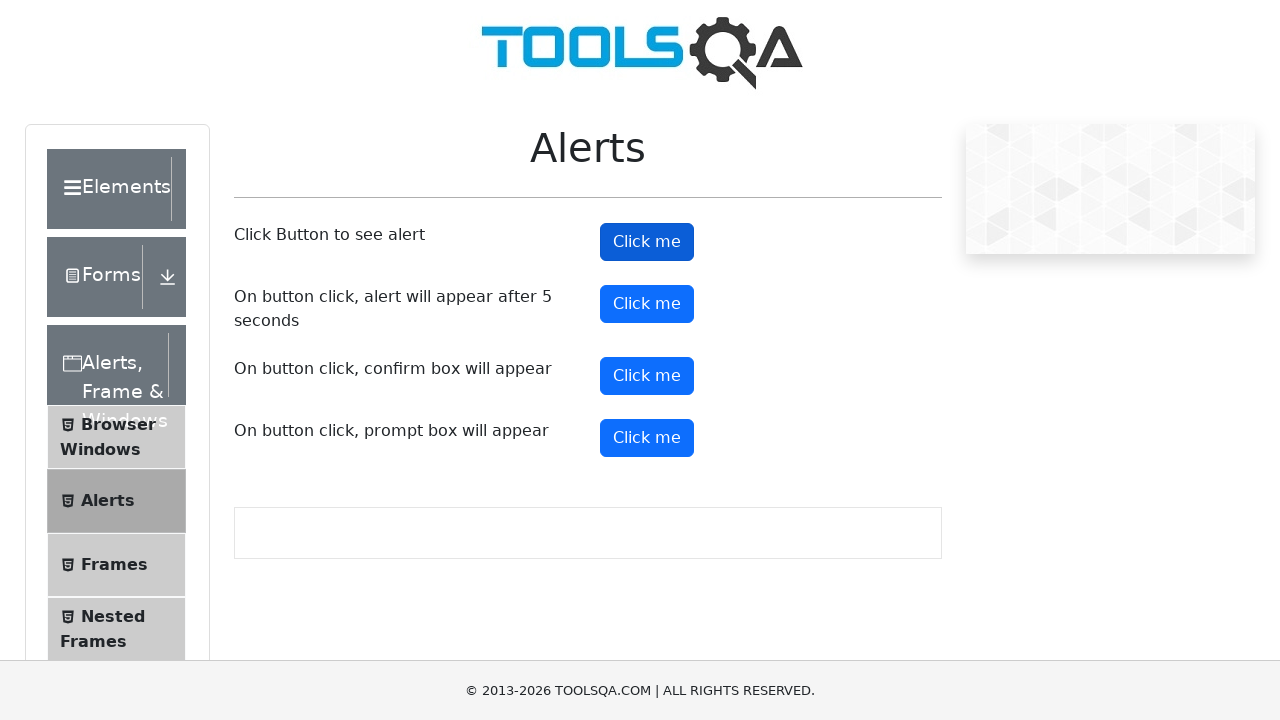

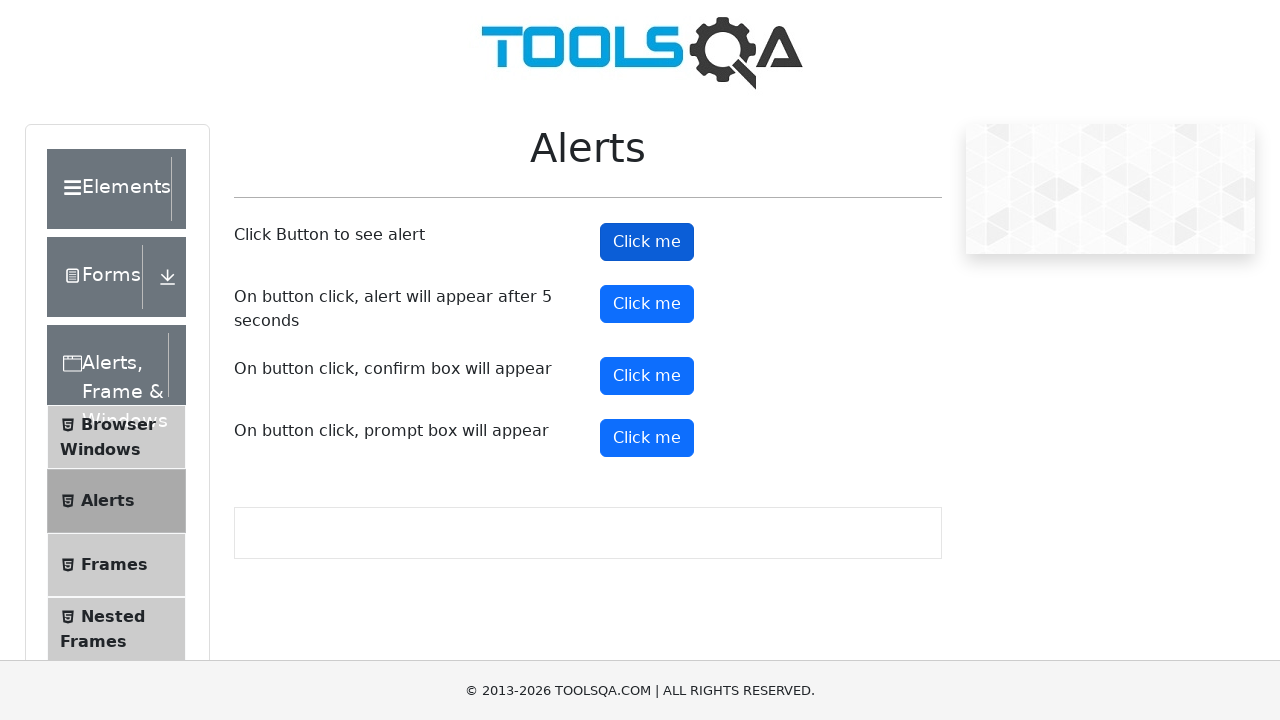